Navigates to a telemedicine waiting area page and maximizes the browser window

Starting URL: https://clinytics.hlthclub.in/new_demo_account/waiting-area/eb0c294371957

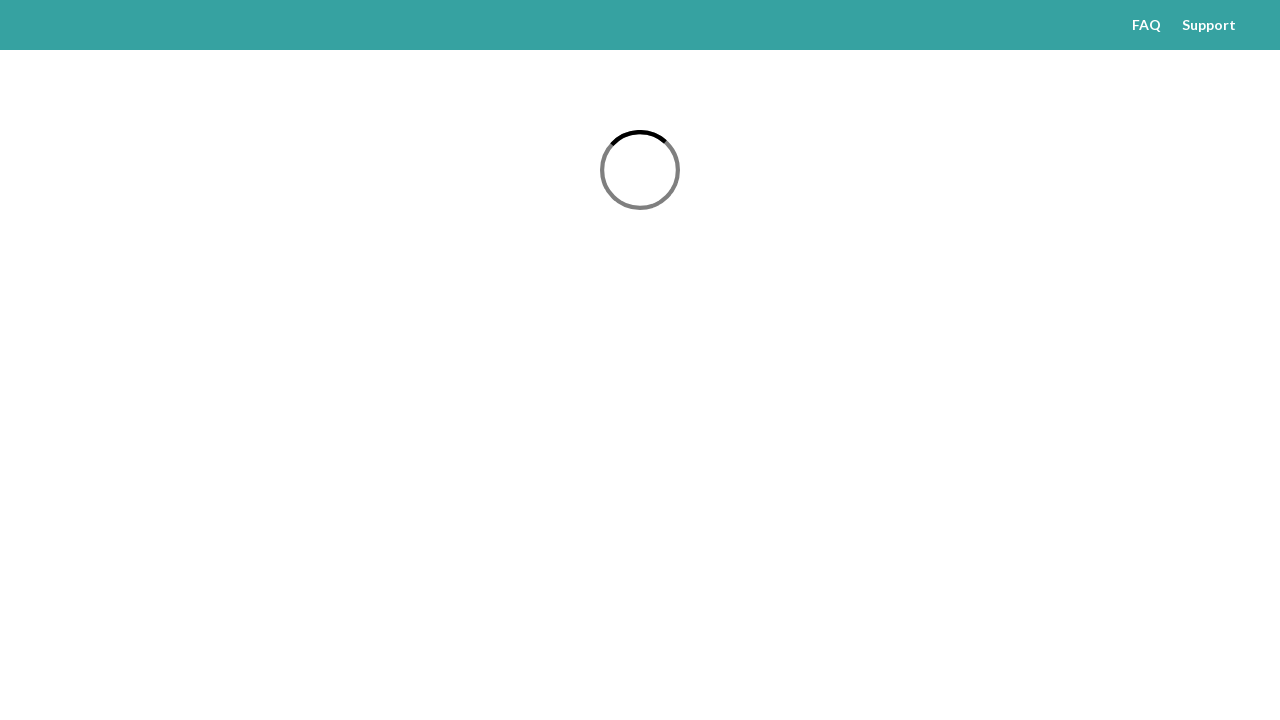

Waited for telemedicine waiting area page to fully load
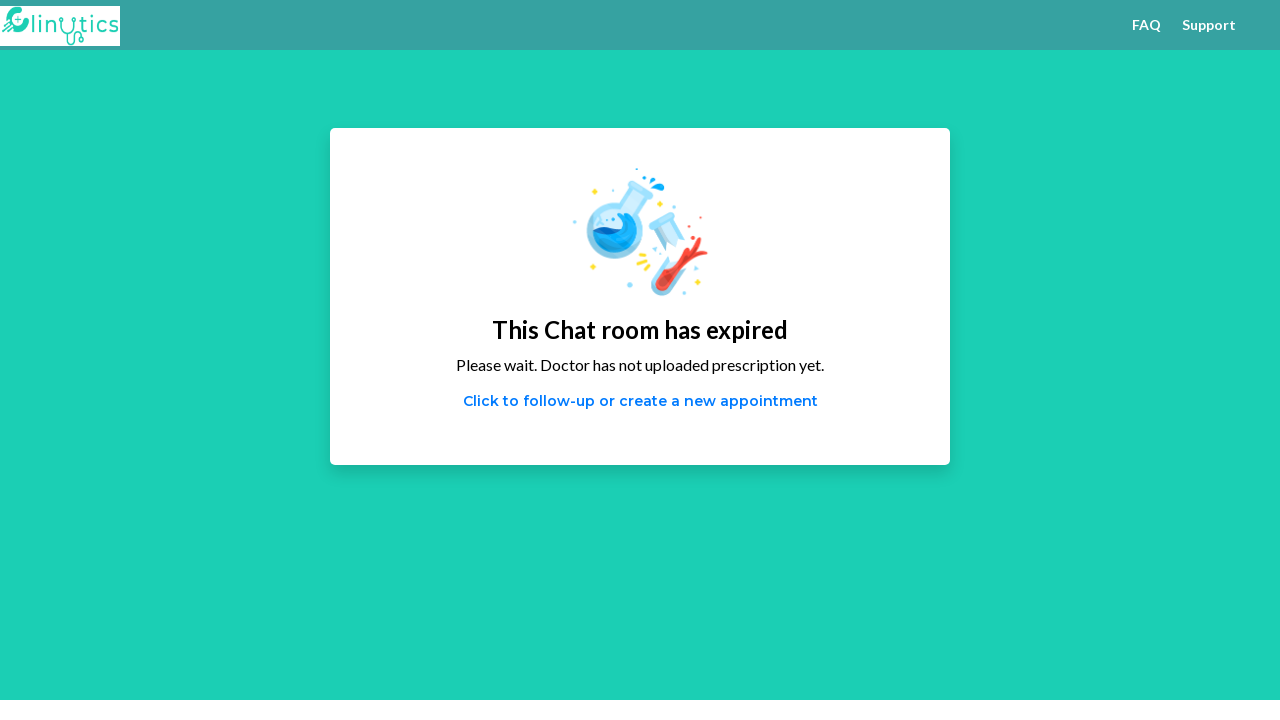

Maximized browser window to 1920x1080
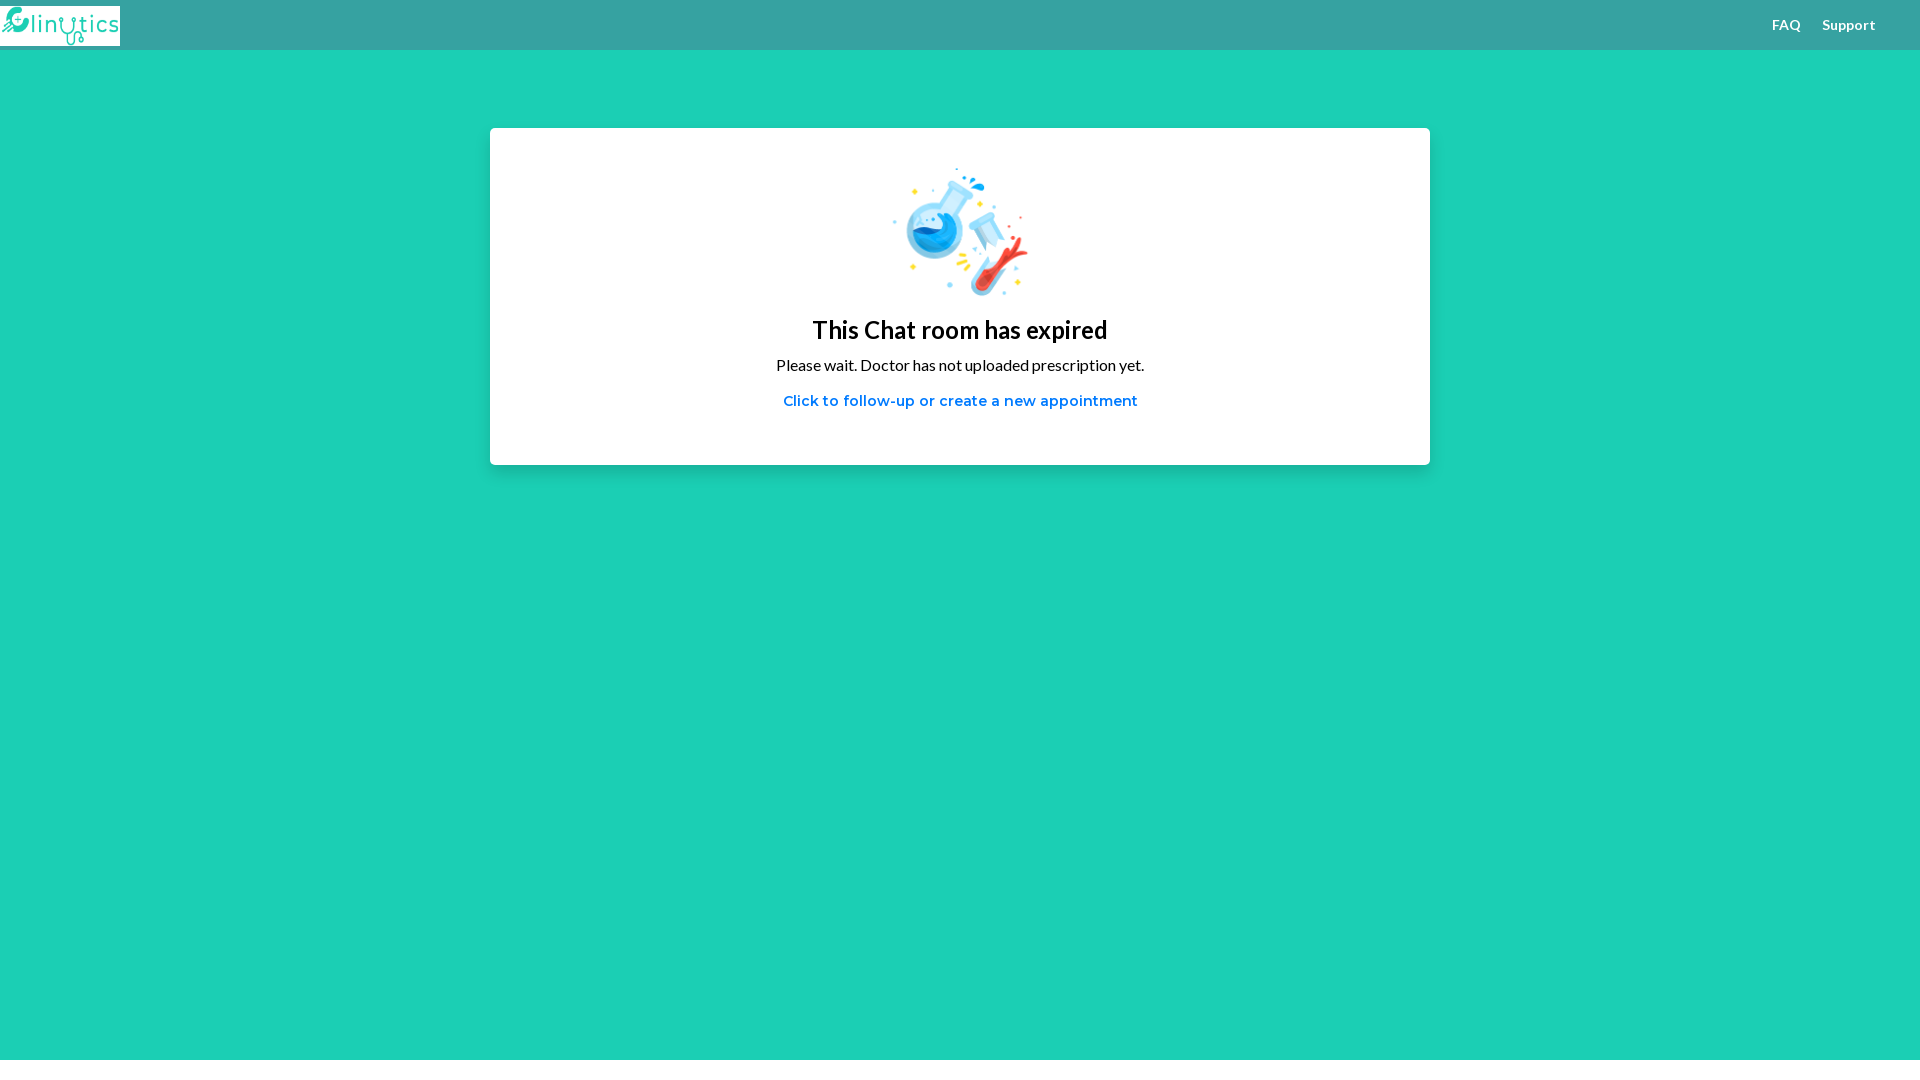

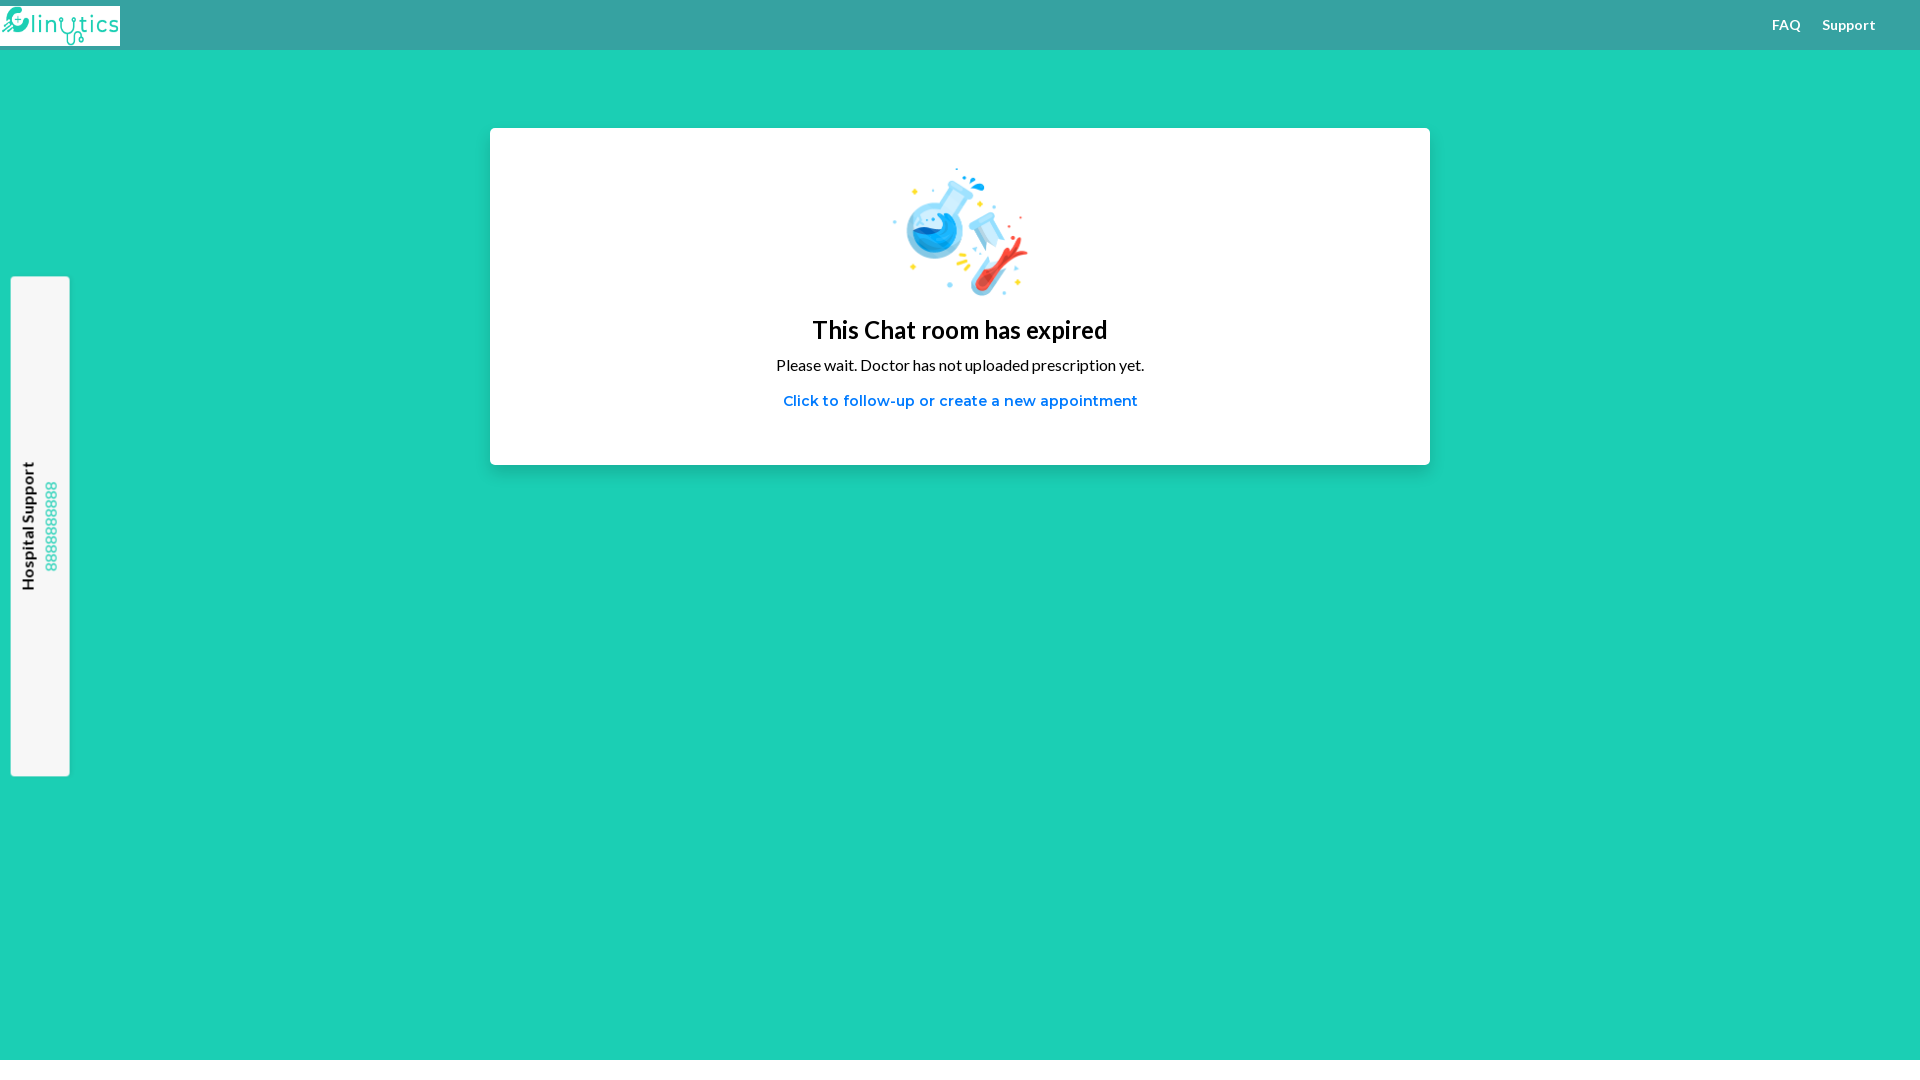